Tests customer list sorting functionality by clicking the sort button and verifying the list is sorted

Starting URL: https://www.globalsqa.com/angularJs-protractor/BankingProject/#/manager

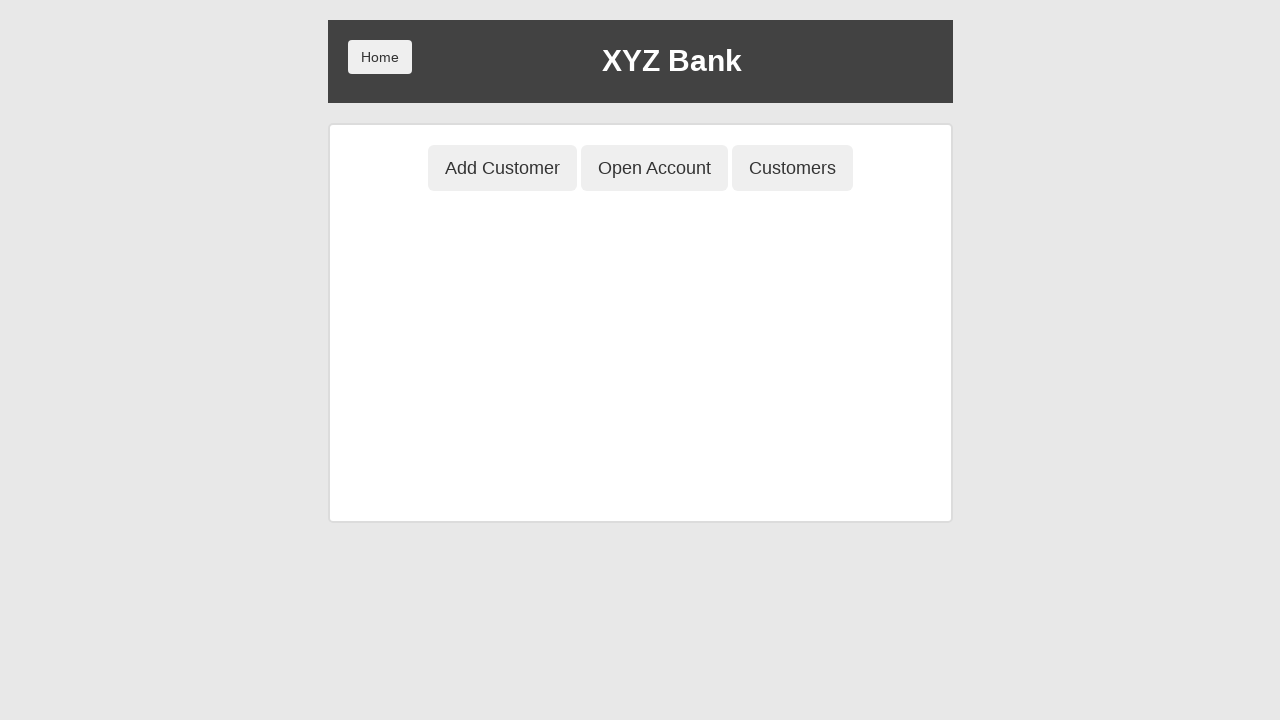

Clicked Customers button to view customer list at (792, 168) on button[ng-click='showCust()']
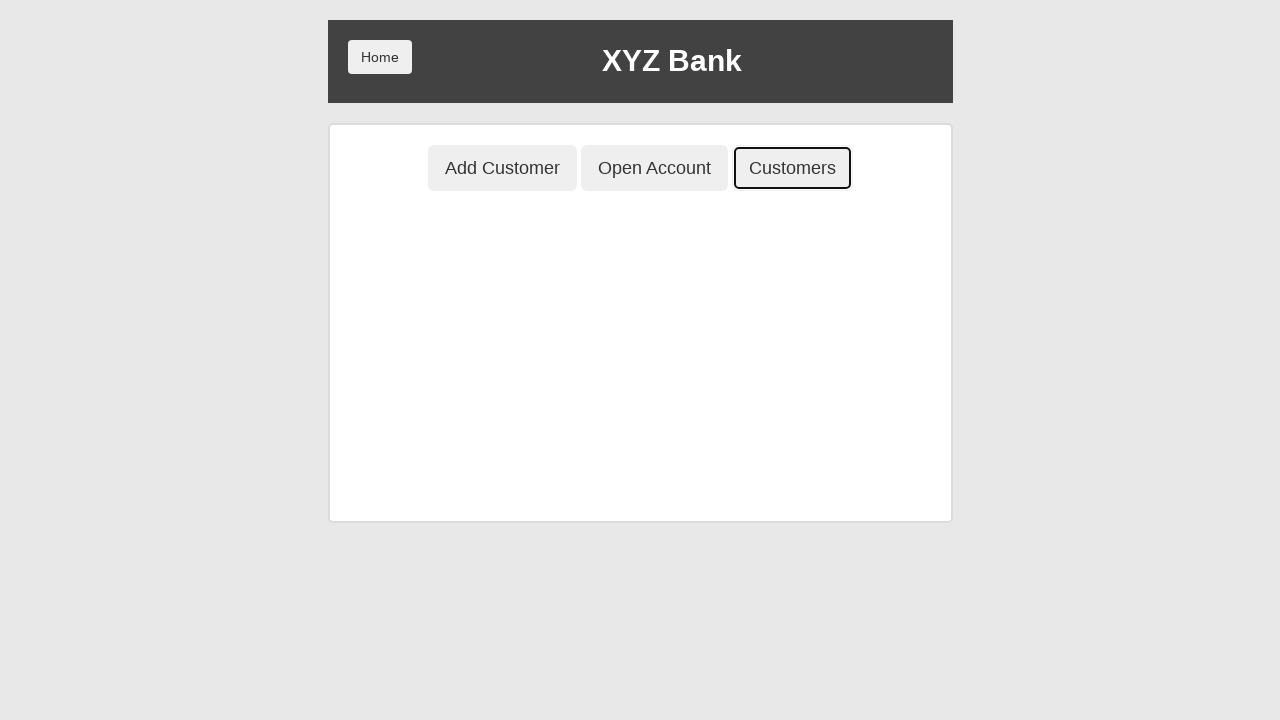

Clicked First Name column header to sort at (394, 279) on xpath=//thead/tr/td[1]/a
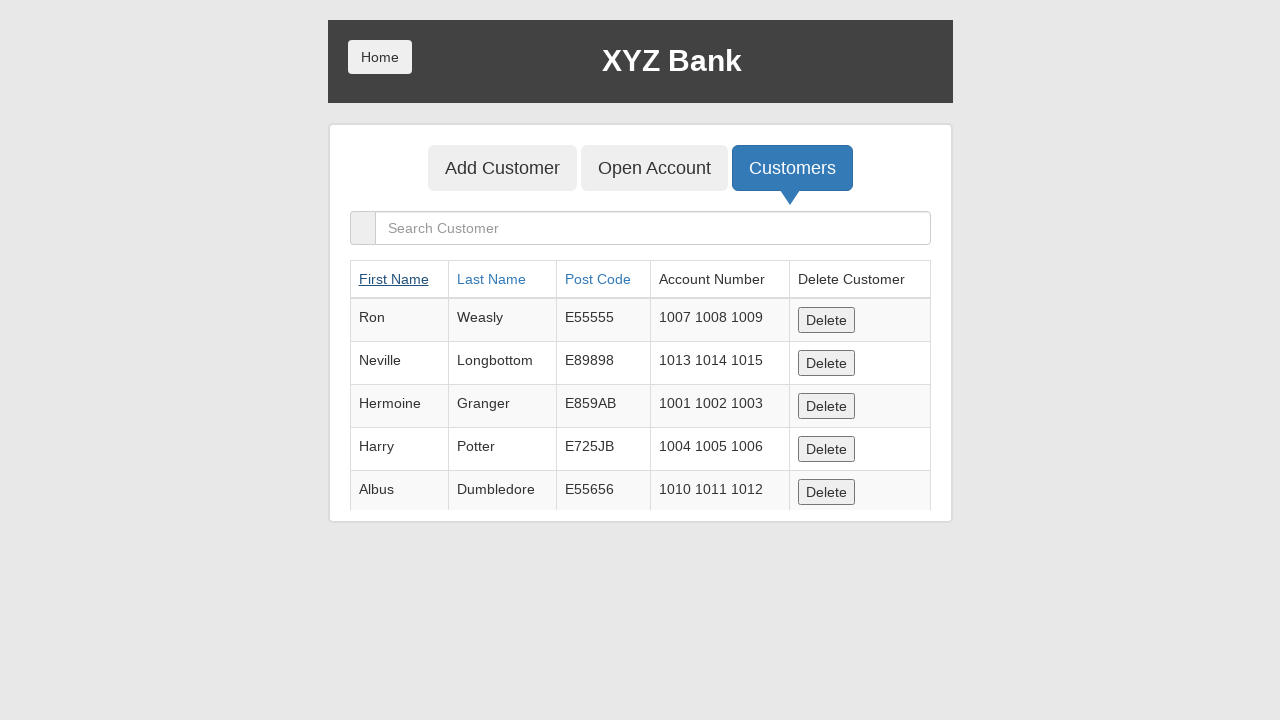

Customer table loaded and sorted
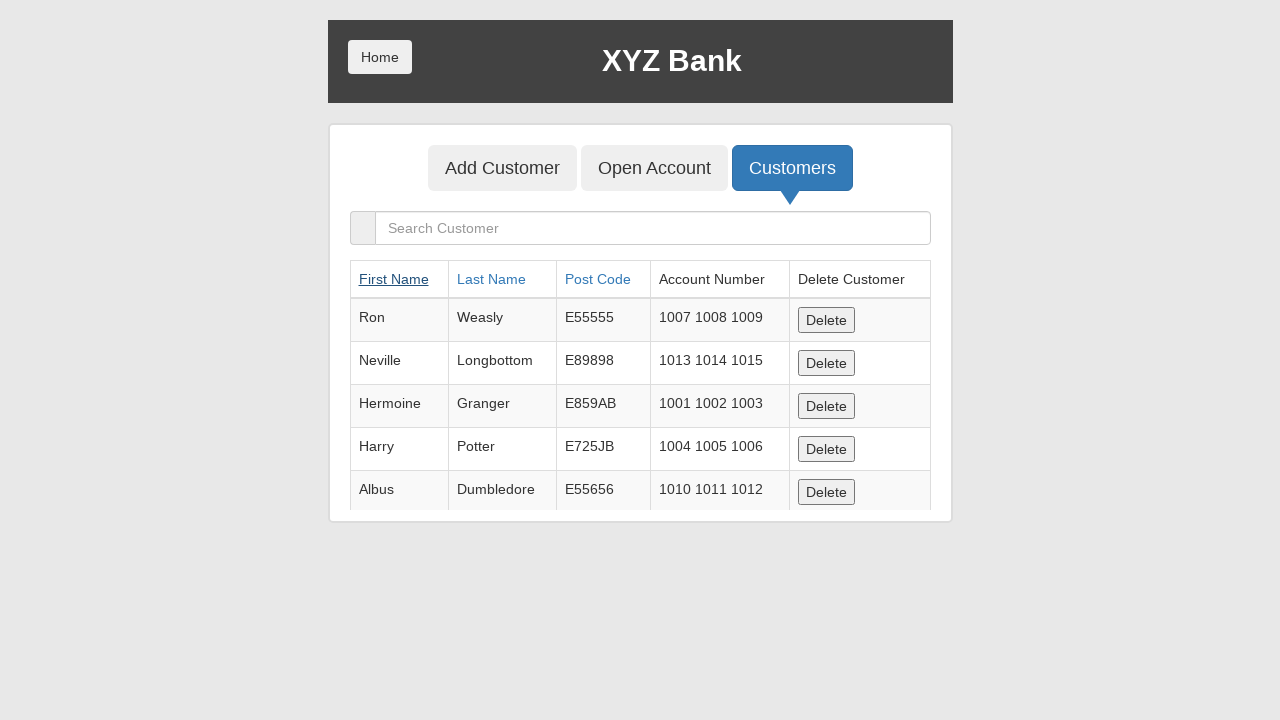

Retrieved all customer name elements from table
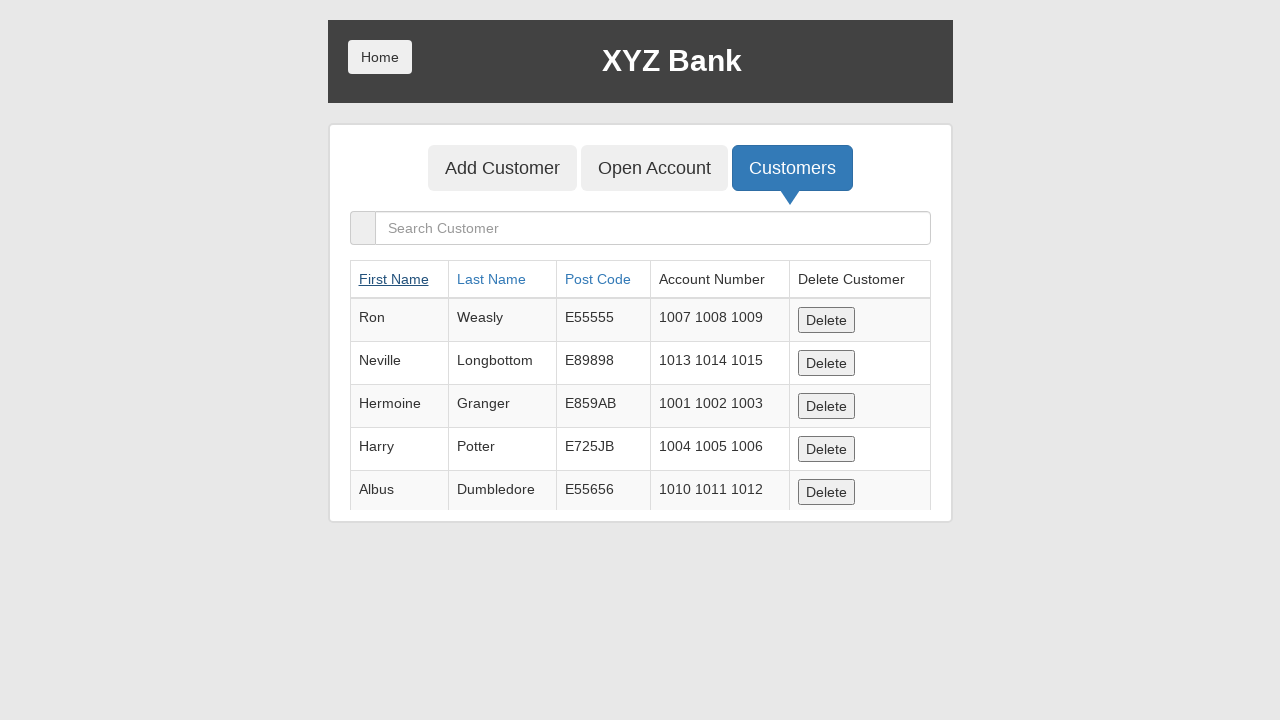

Extracted customer names from elements
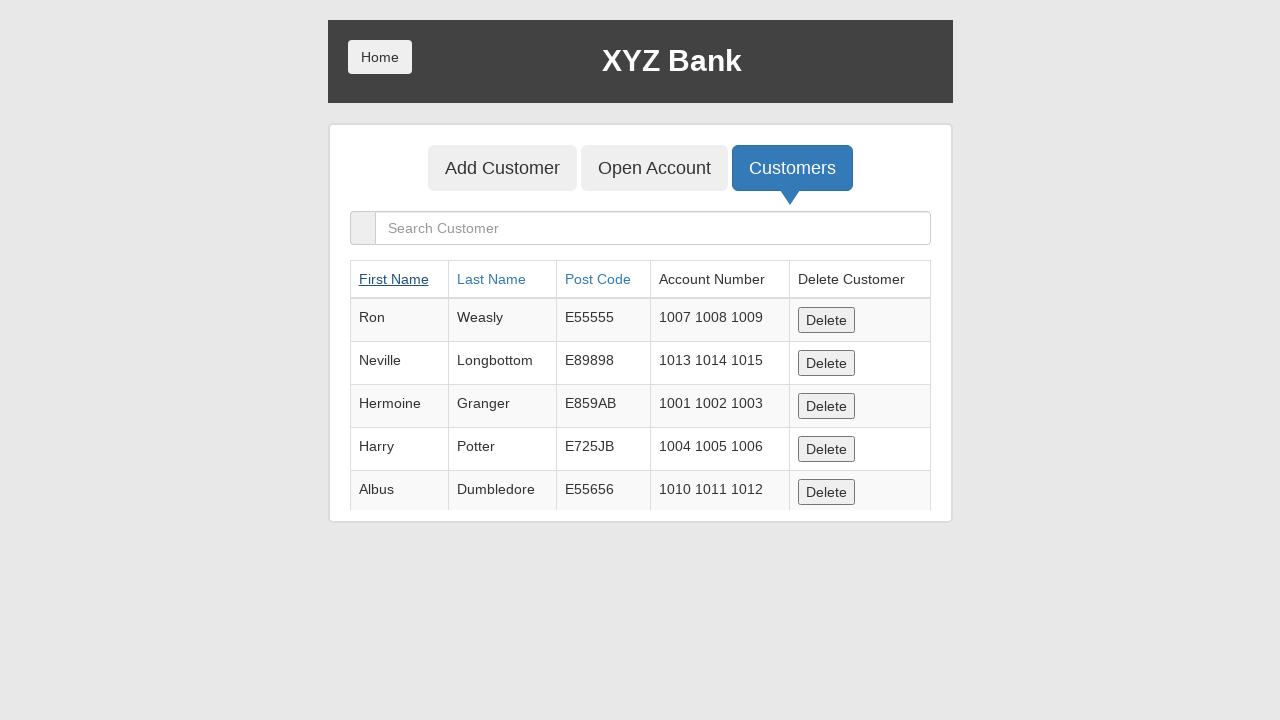

Verified customer list is sorted in descending order
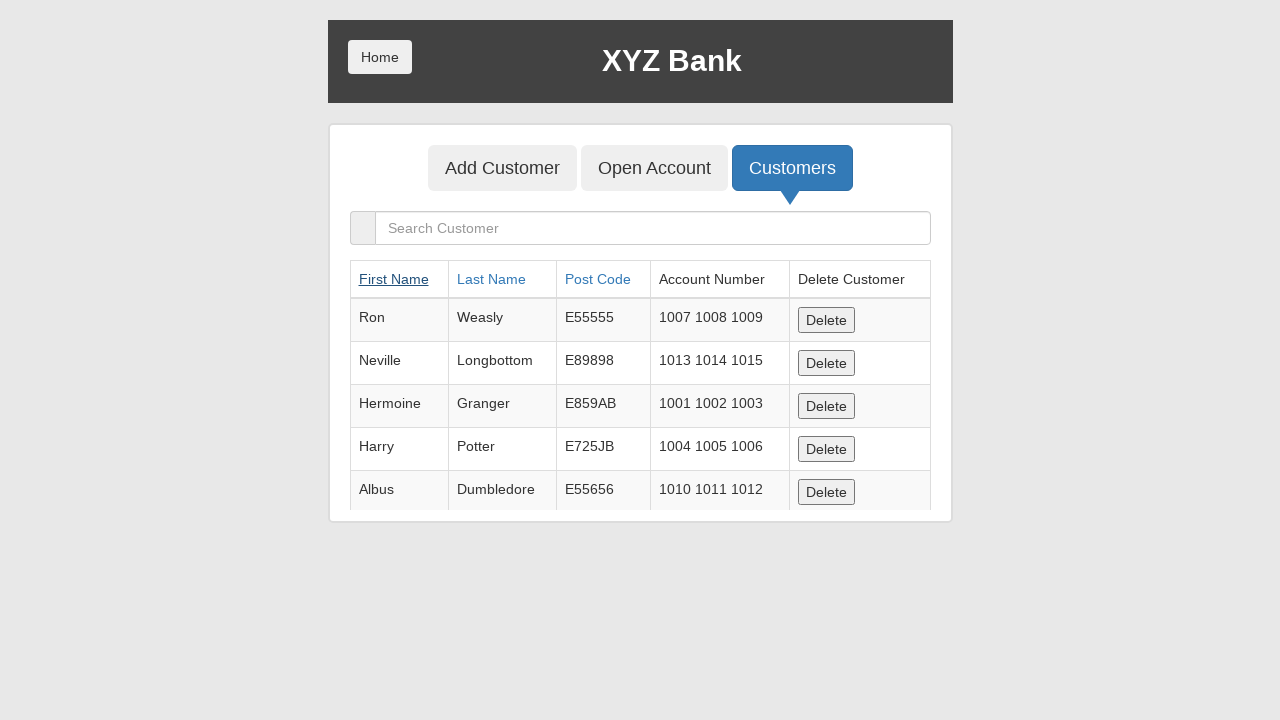

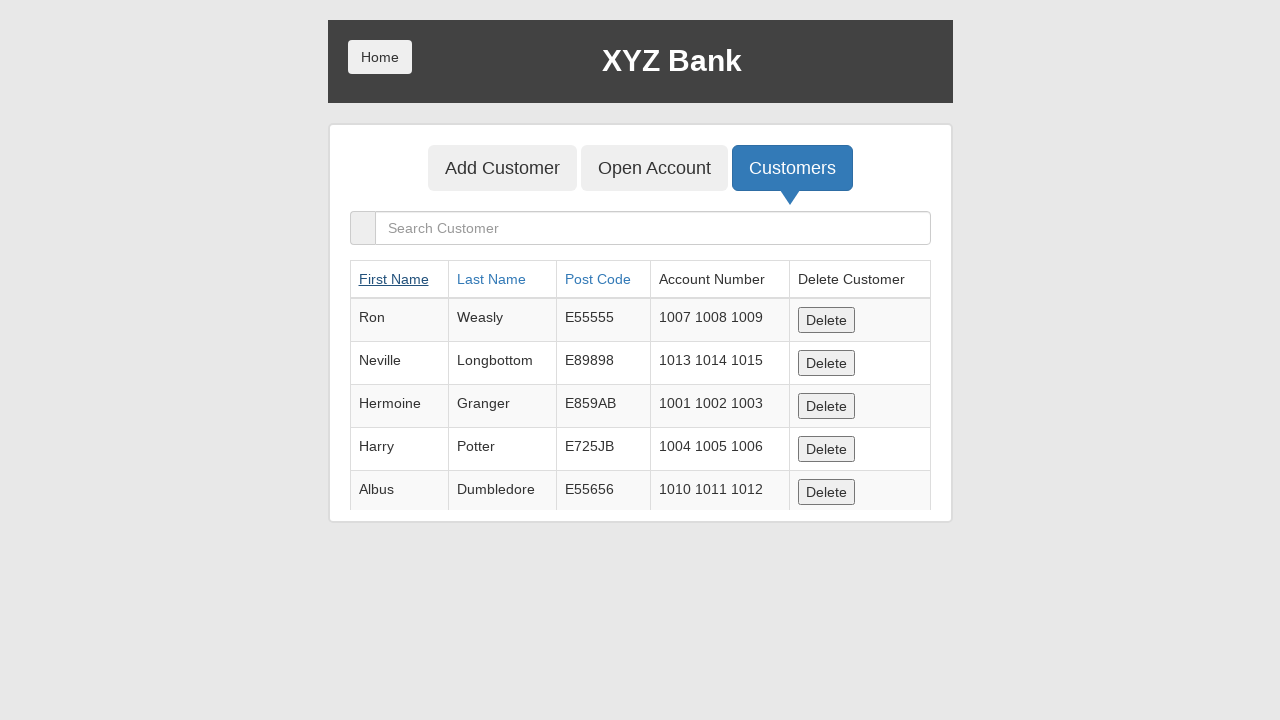